Tests filtering to display all todo items after applying other filters

Starting URL: https://demo.playwright.dev/todomvc

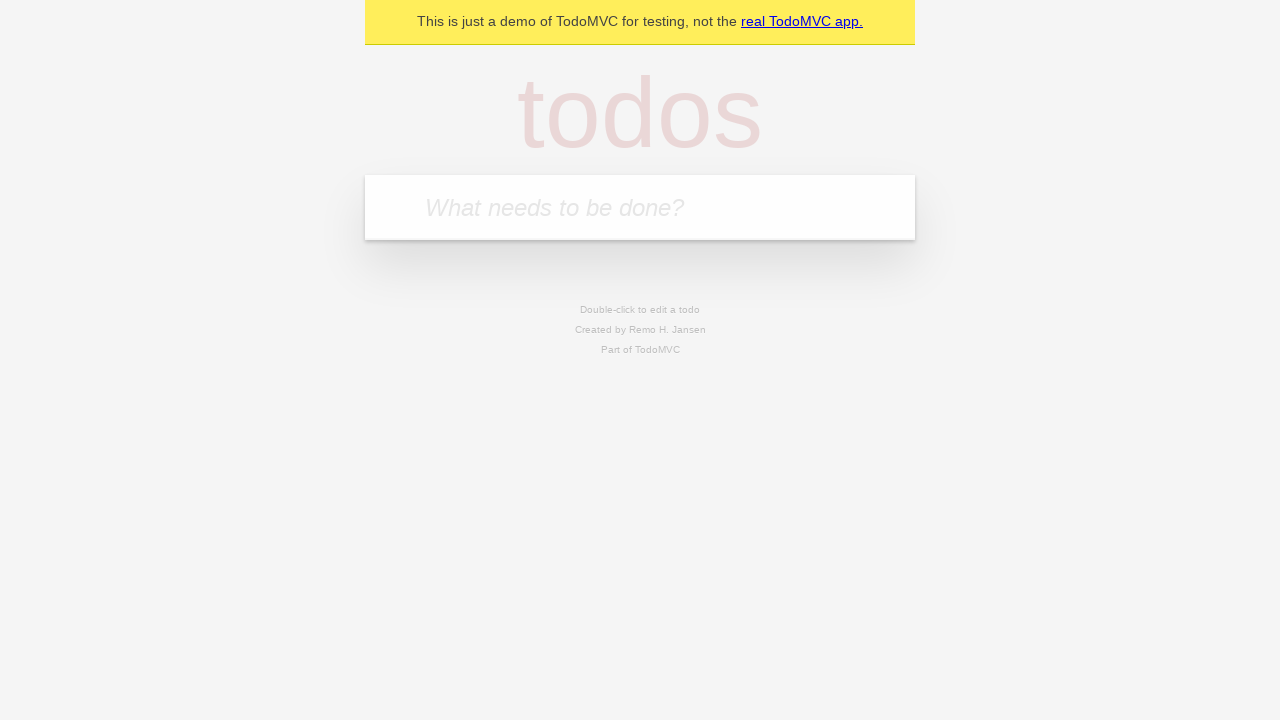

Filled todo input with 'buy some cheese' on internal:attr=[placeholder="What needs to be done?"i]
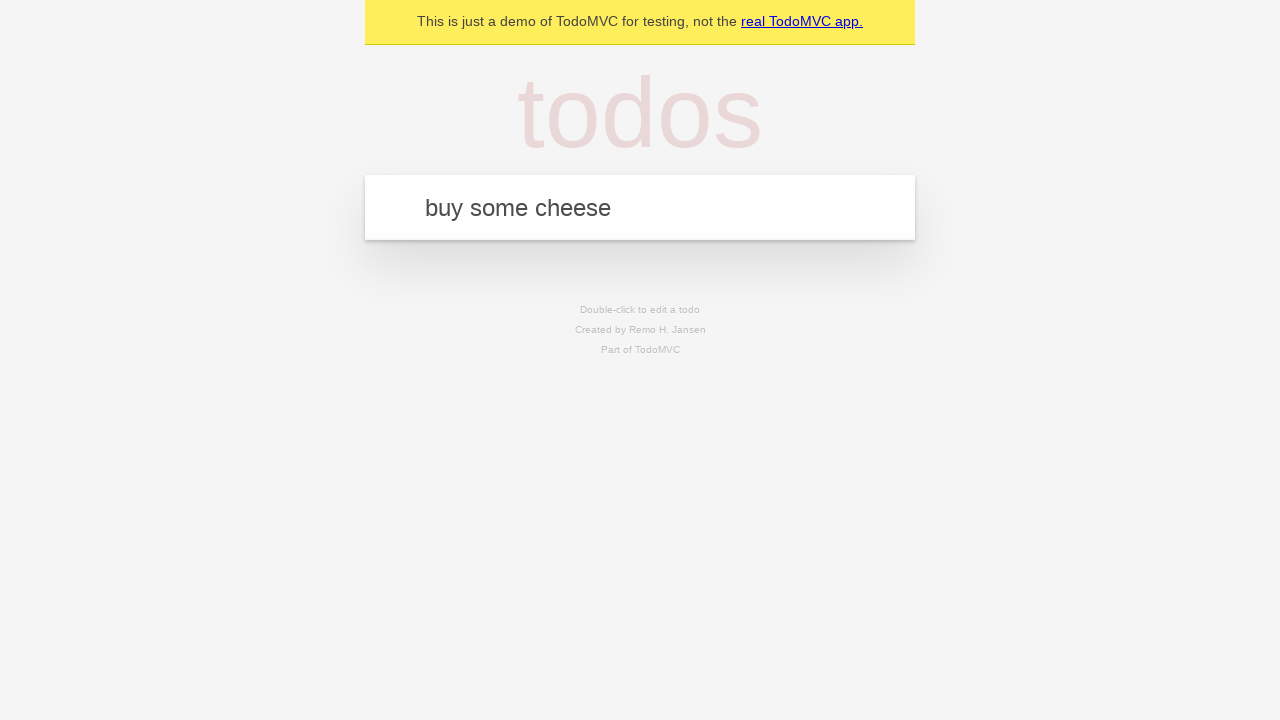

Pressed Enter to create first todo item on internal:attr=[placeholder="What needs to be done?"i]
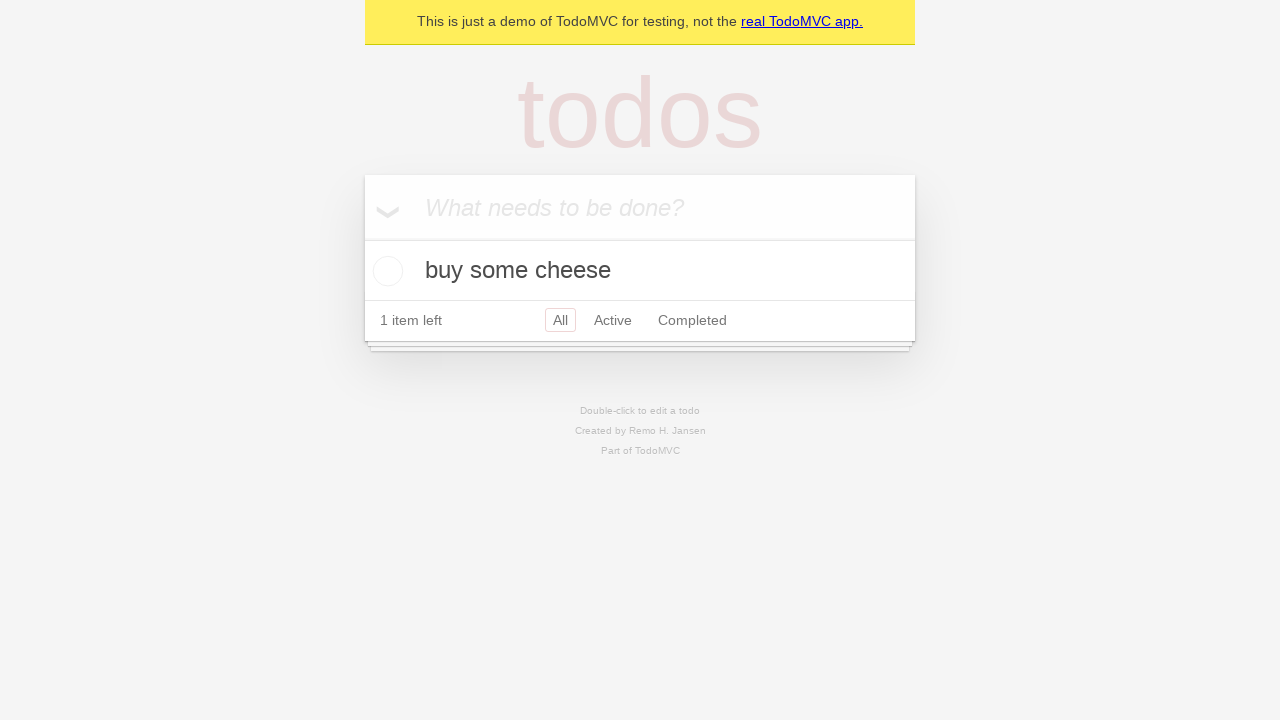

Filled todo input with 'feed the cat' on internal:attr=[placeholder="What needs to be done?"i]
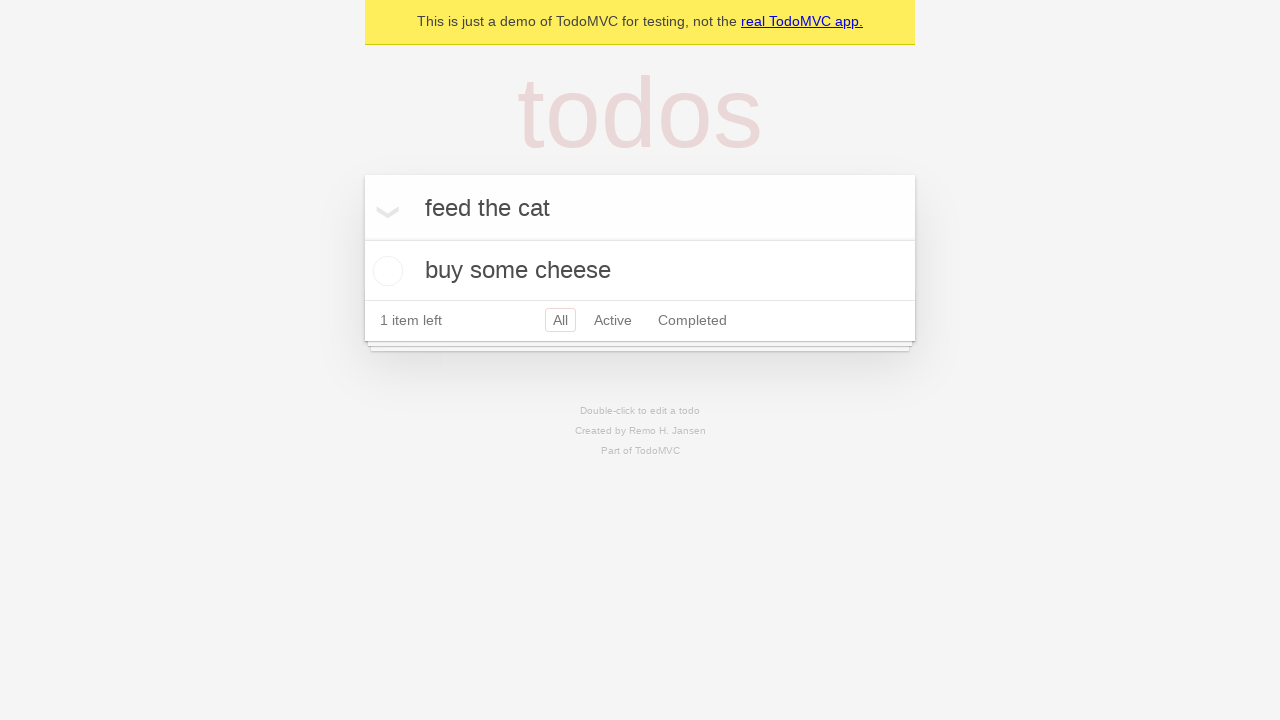

Pressed Enter to create second todo item on internal:attr=[placeholder="What needs to be done?"i]
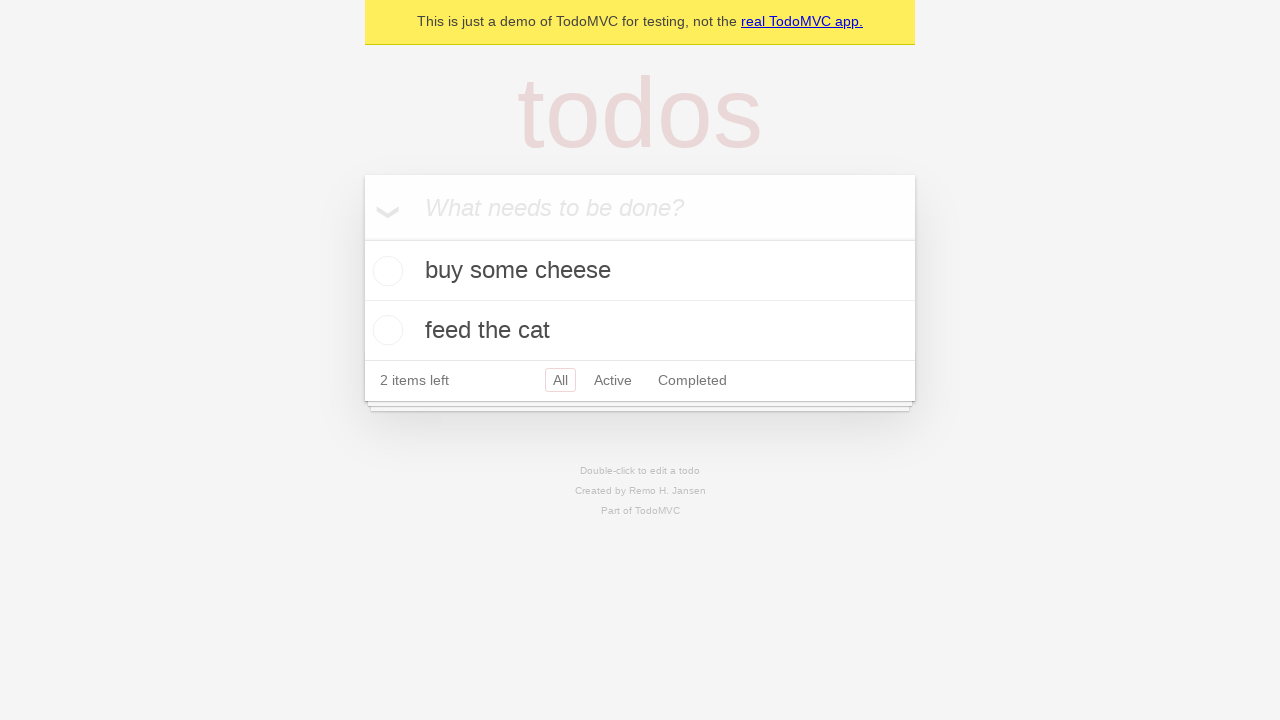

Filled todo input with 'book a doctors appointment' on internal:attr=[placeholder="What needs to be done?"i]
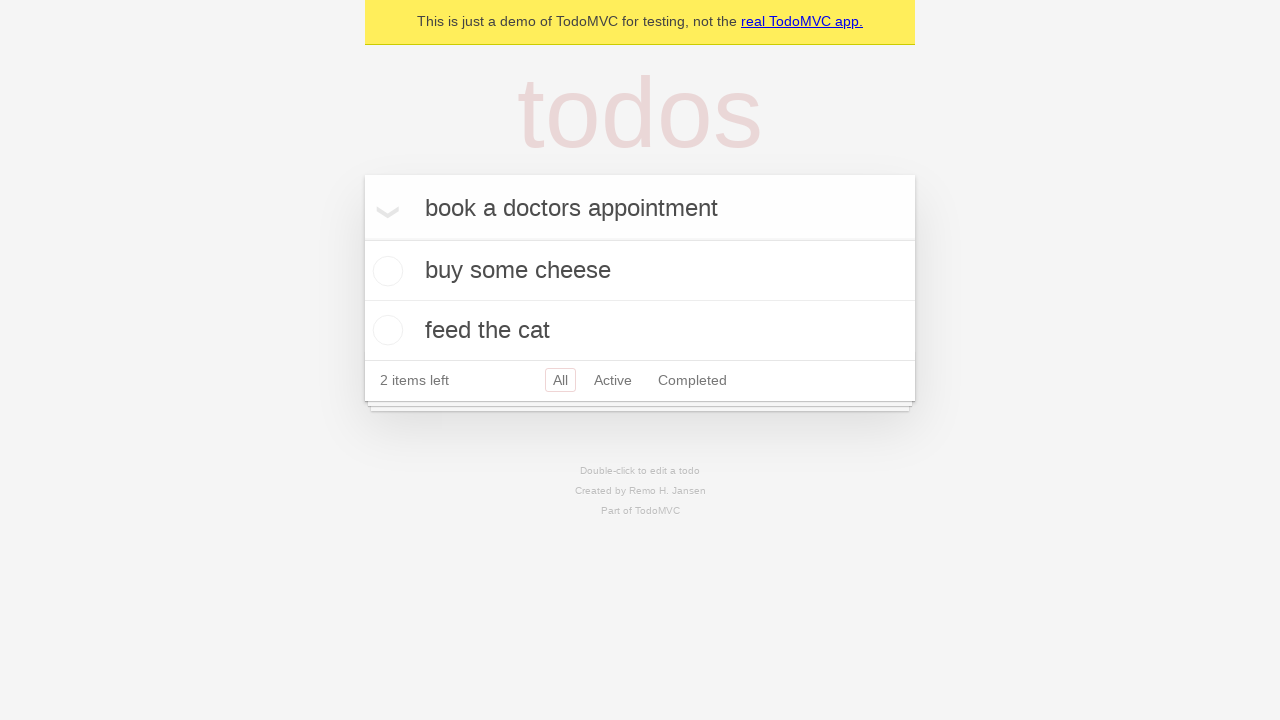

Pressed Enter to create third todo item on internal:attr=[placeholder="What needs to be done?"i]
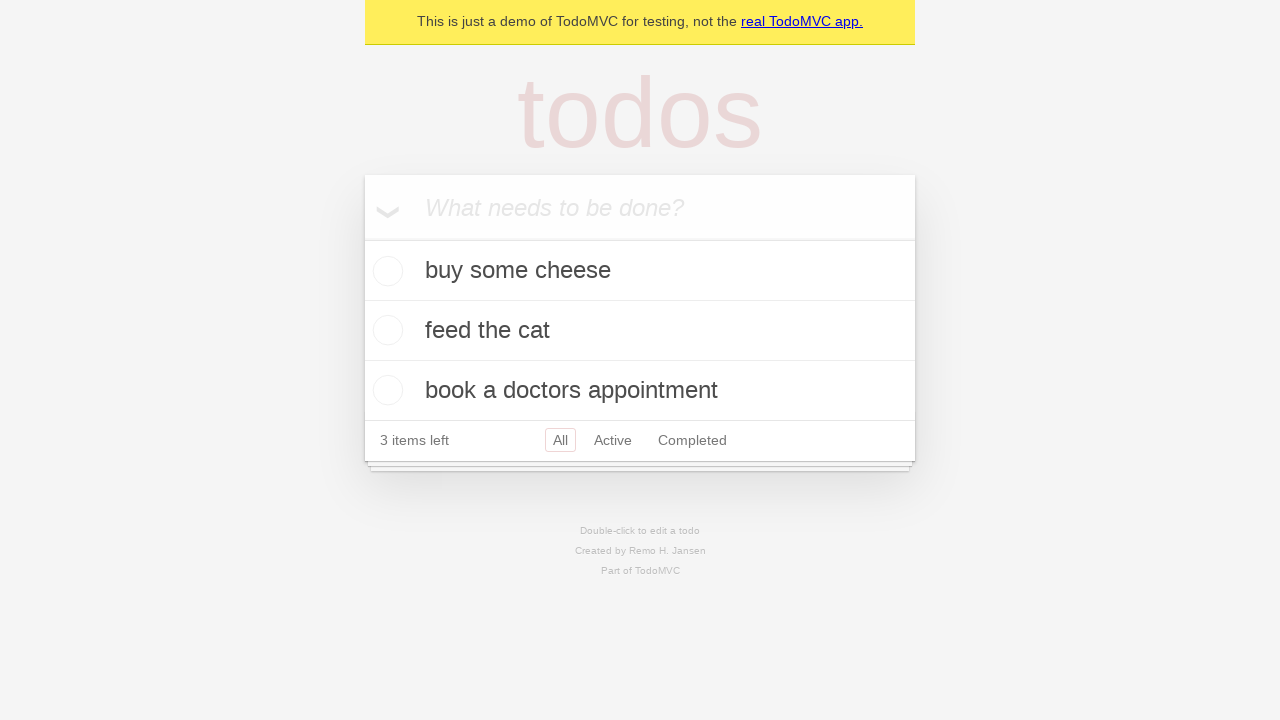

Checked the second todo item to mark it as completed at (385, 330) on internal:testid=[data-testid="todo-item"s] >> nth=1 >> internal:role=checkbox
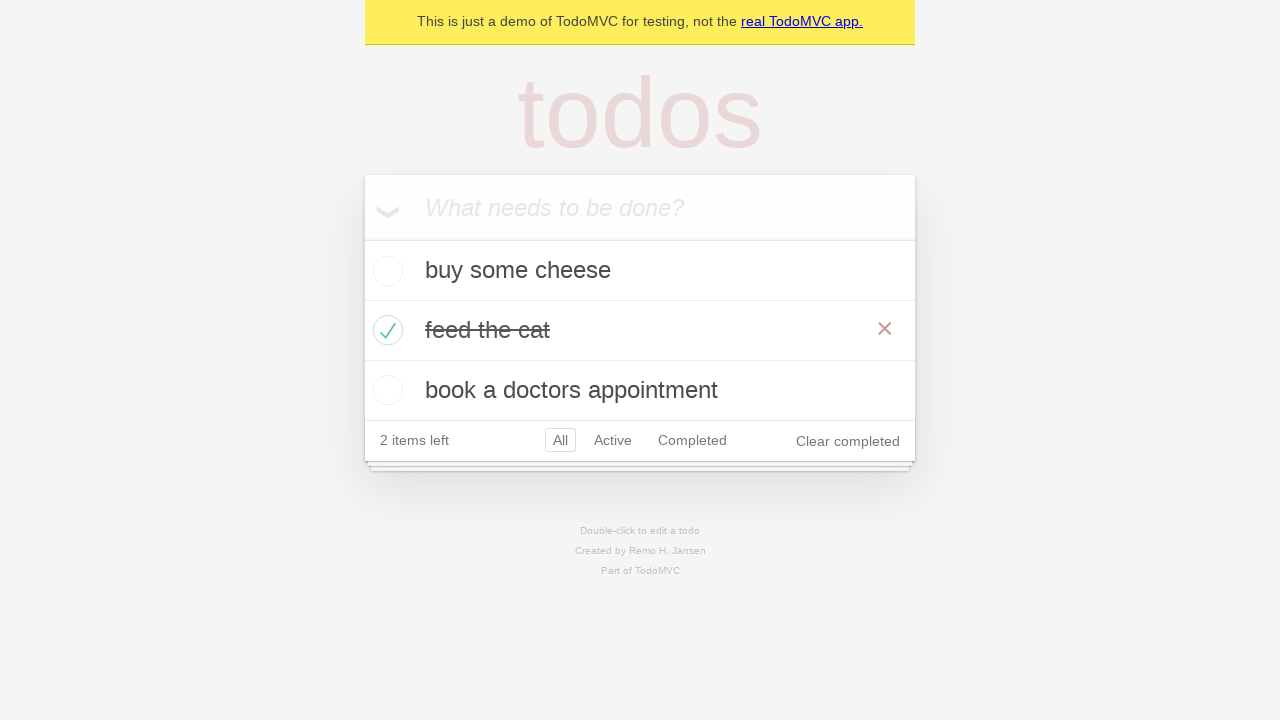

Clicked 'Active' filter to display only active todo items at (613, 440) on internal:role=link[name="Active"i]
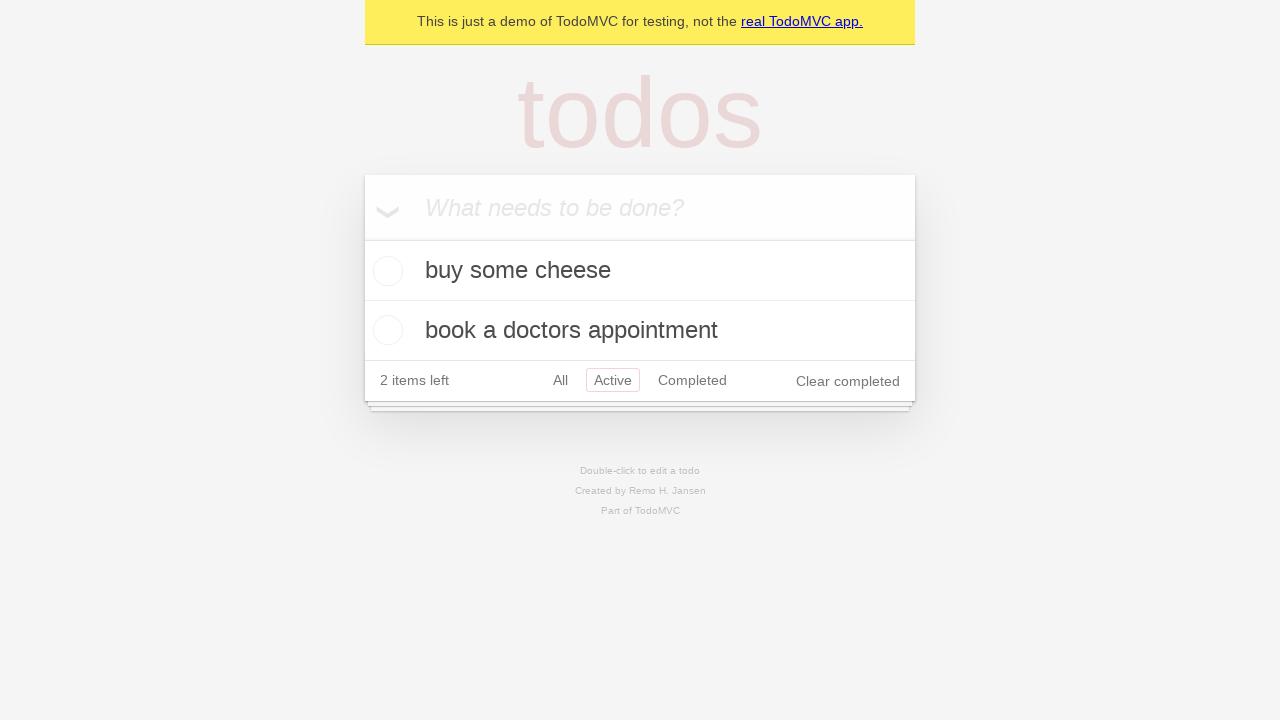

Clicked 'Completed' filter to display only completed todo items at (692, 380) on internal:role=link[name="Completed"i]
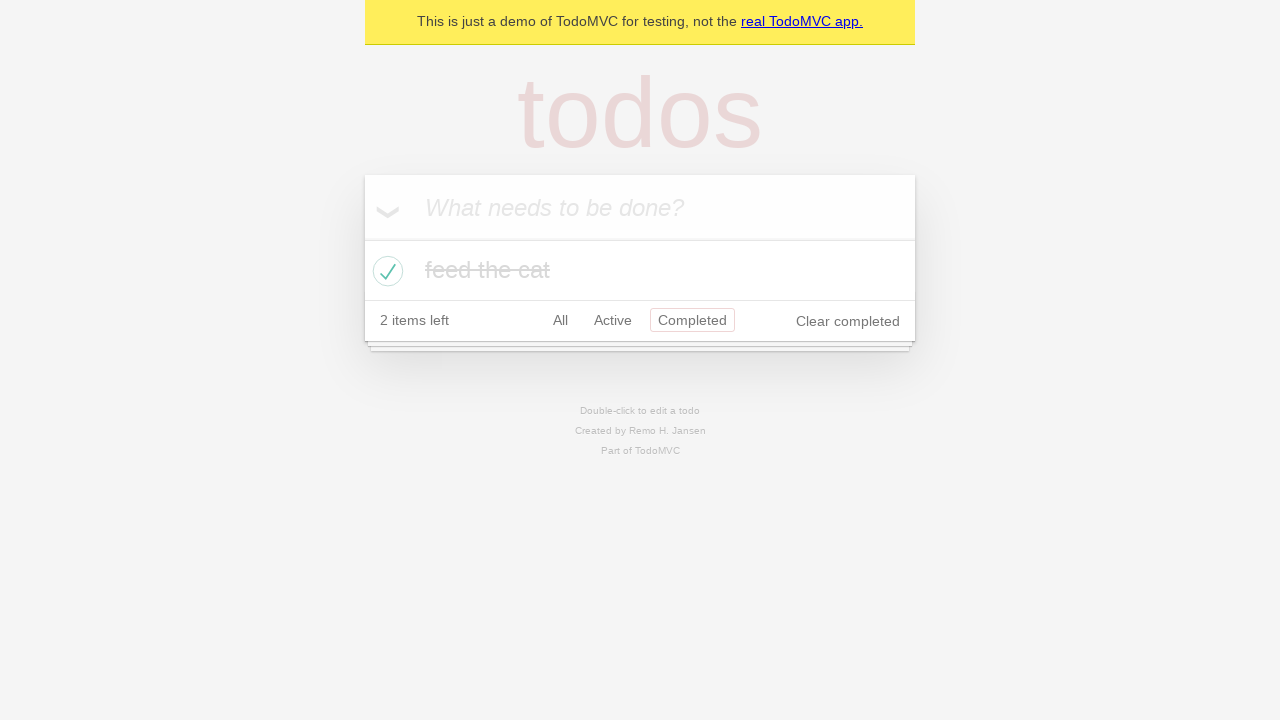

Clicked 'All' filter to display all todo items at (560, 320) on internal:role=link[name="All"i]
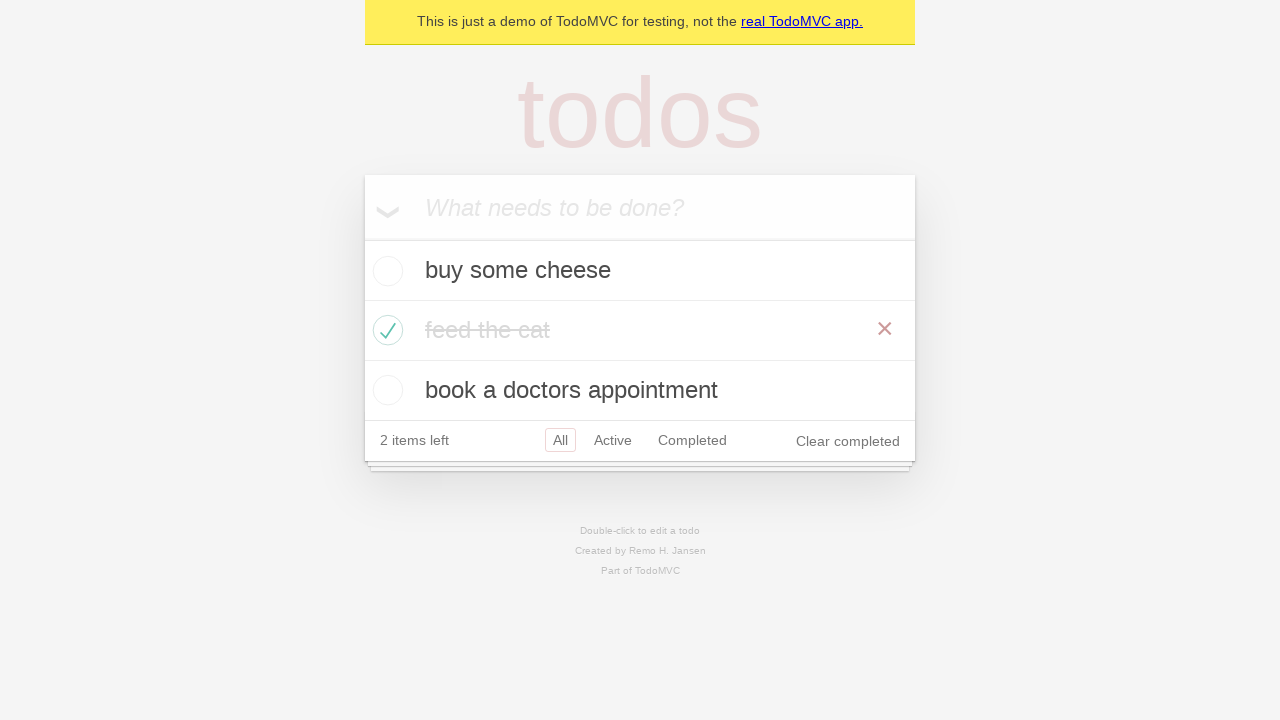

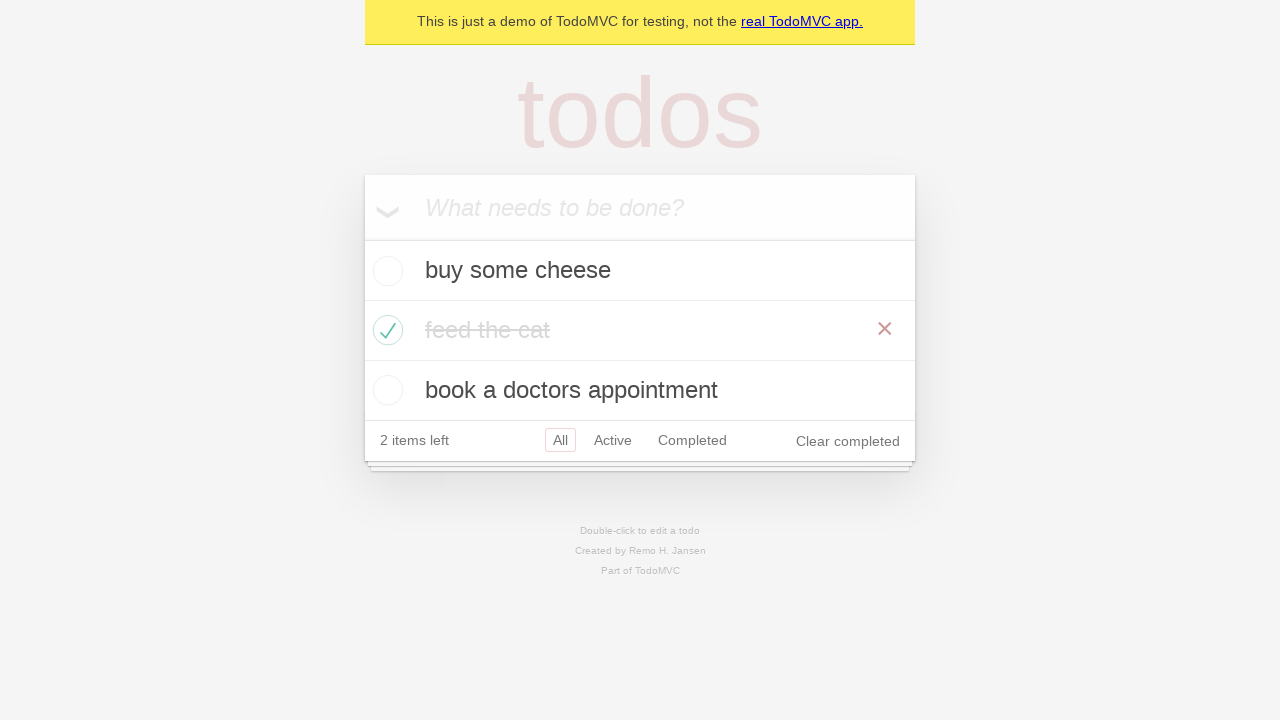